Tests dropdown selection and passenger count increment on a flight booking practice page

Starting URL: https://rahulshettyacademy.com/dropdownsPractise/

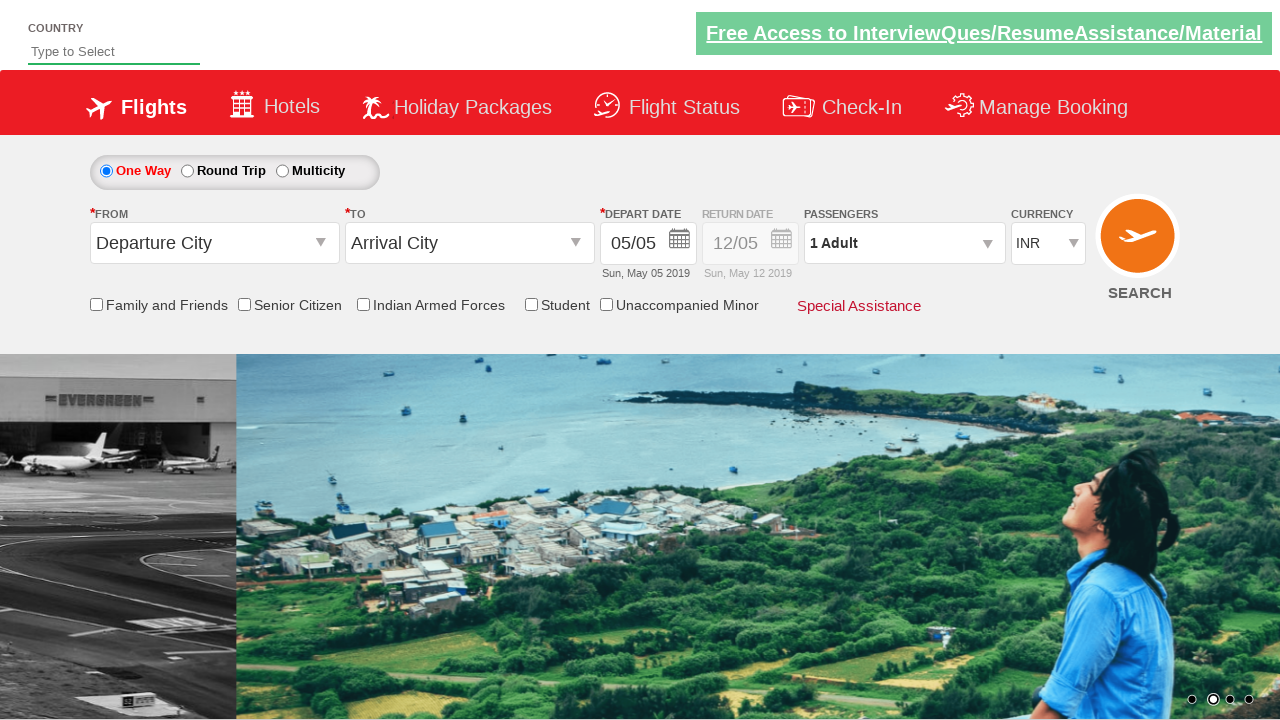

Selected INR currency from dropdown (index 3) on #ctl00_mainContent_DropDownListCurrency
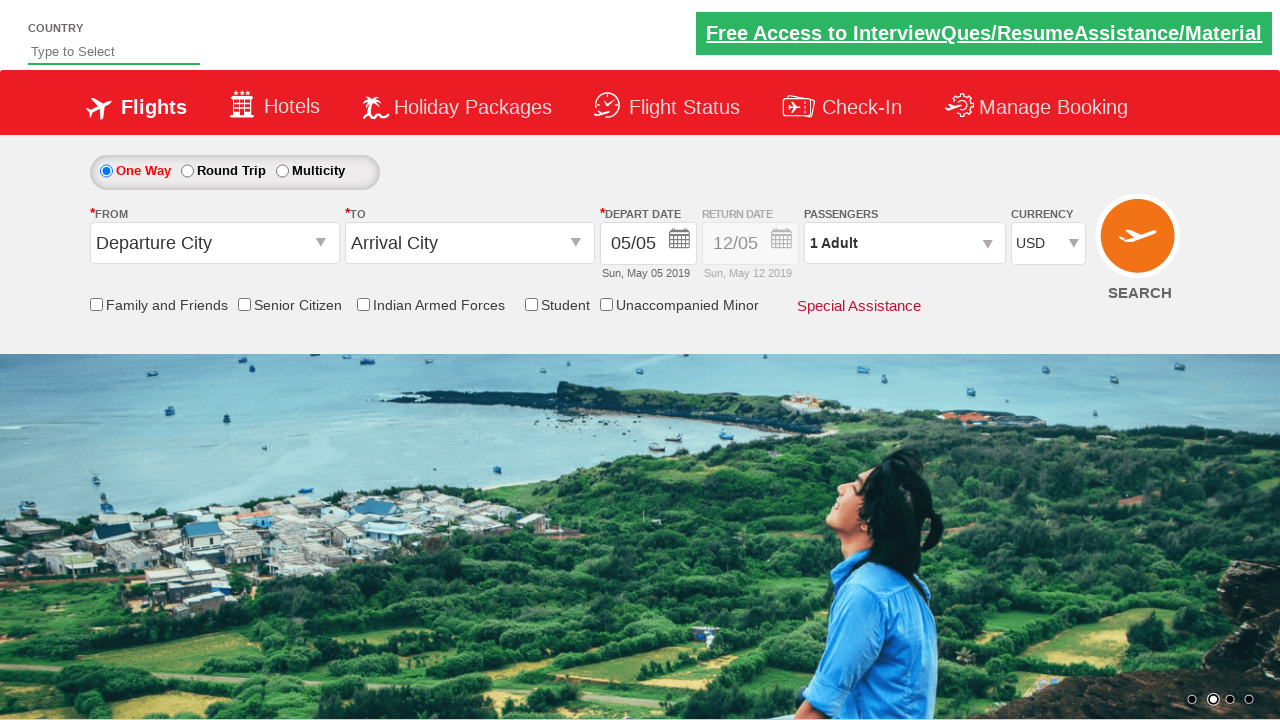

Clicked on passenger info section to open dropdown at (904, 243) on #divpaxinfo
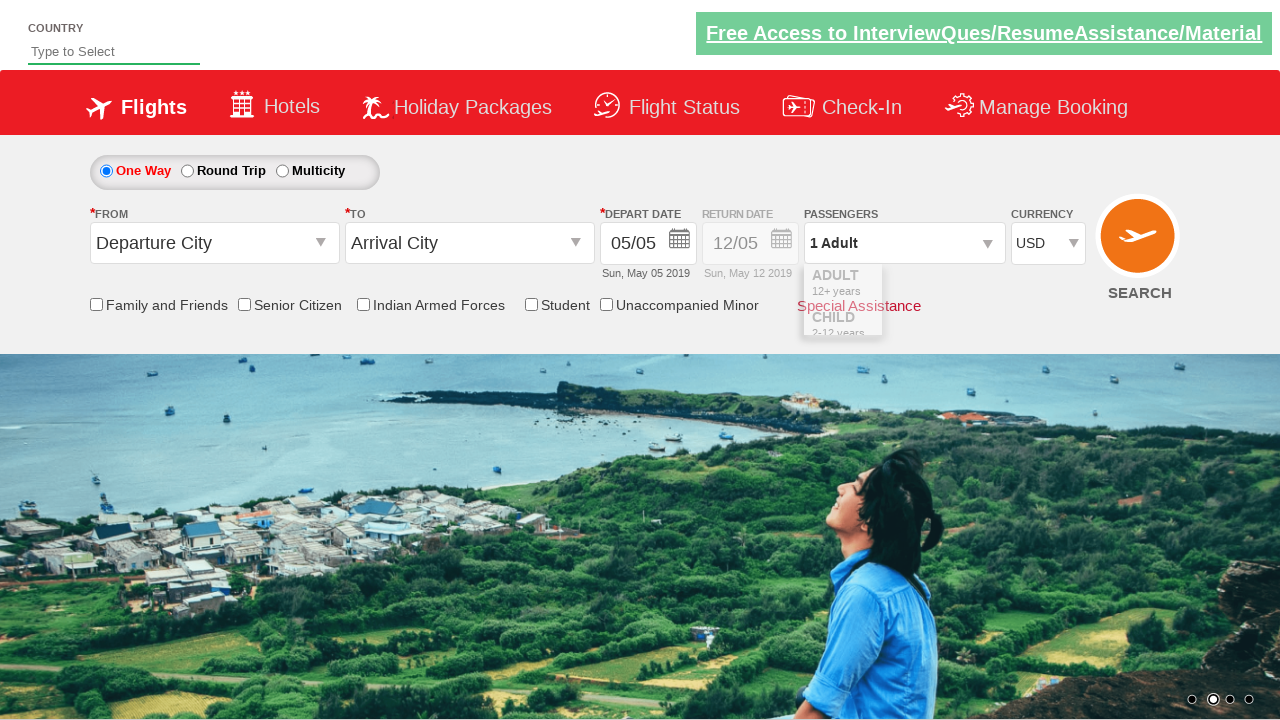

Waited for passenger dropdown to fully open
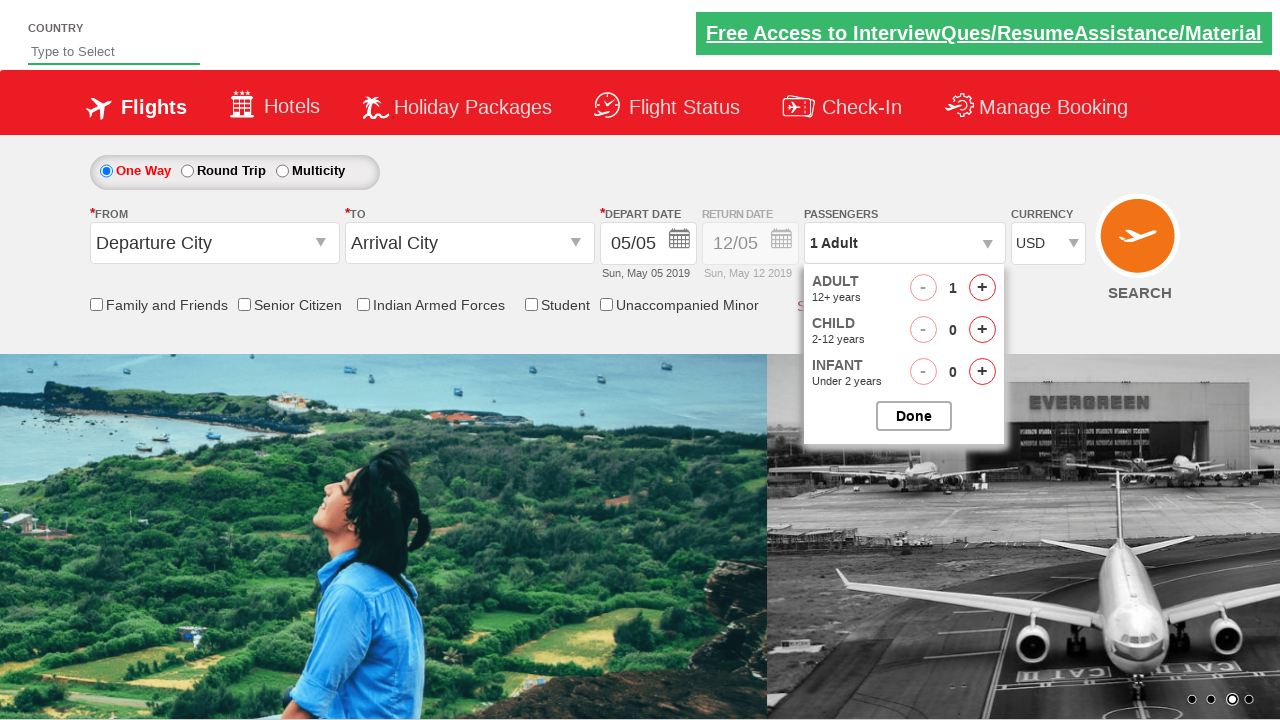

Incremented adult count (1st click) at (982, 288) on #hrefIncAdt
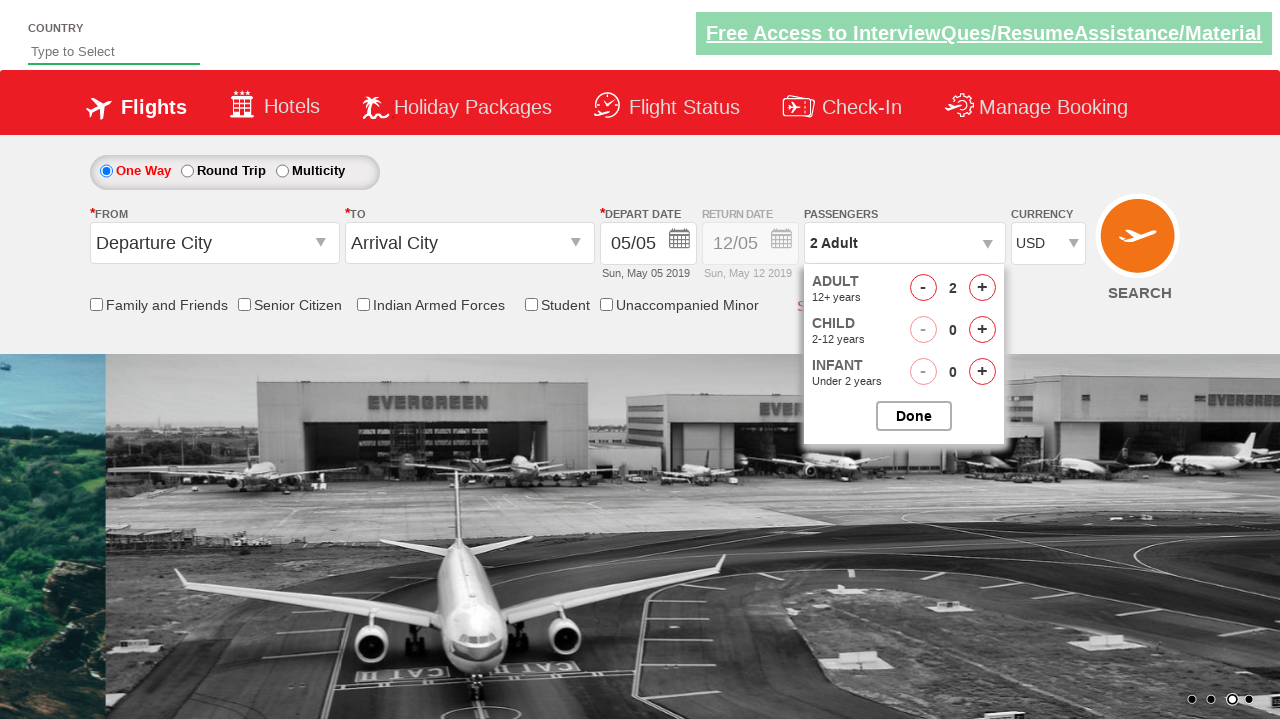

Incremented adult count (2nd click) at (982, 288) on #hrefIncAdt
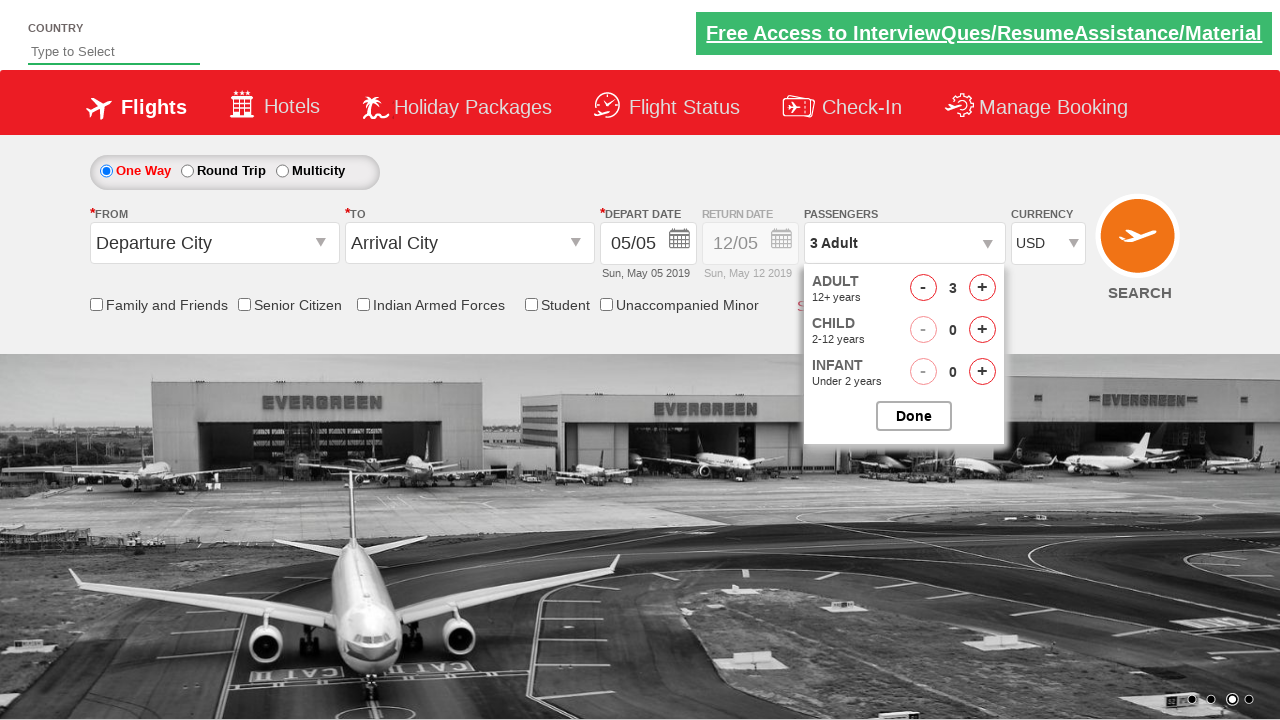

Incremented adult count (3rd click) at (982, 288) on #hrefIncAdt
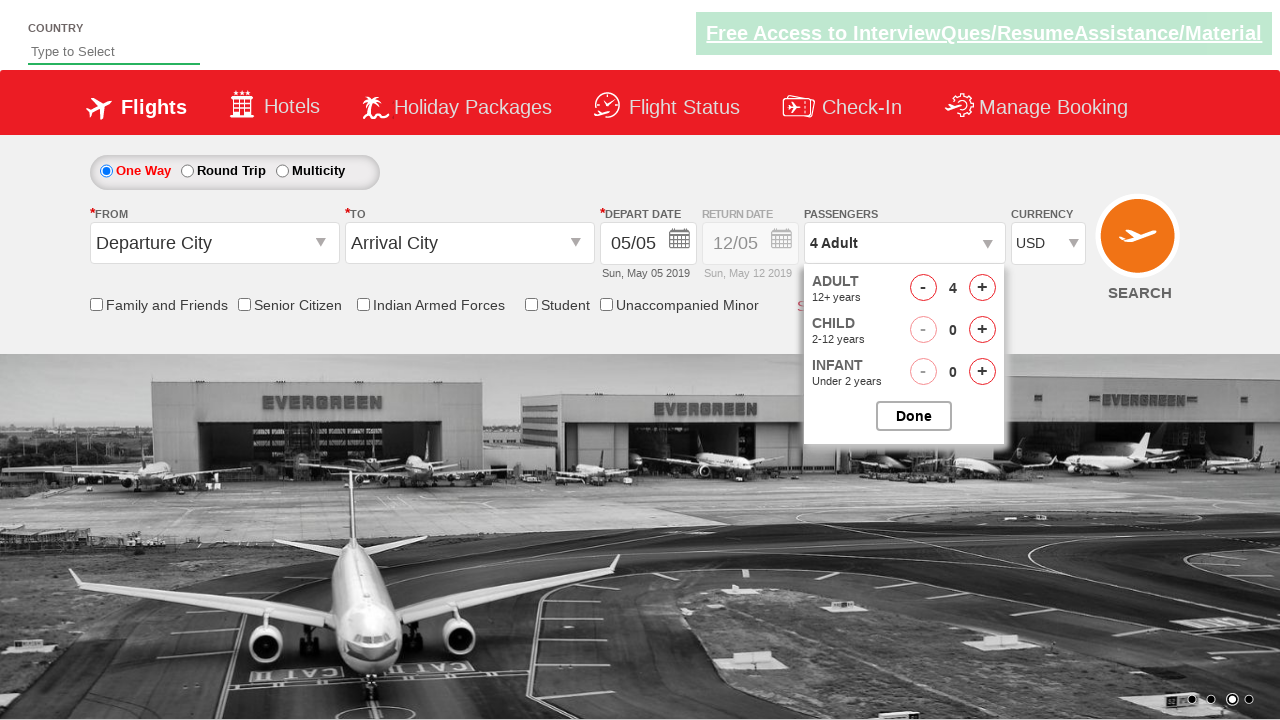

Incremented adult count (4th click) - total now 5 adults at (982, 288) on #hrefIncAdt
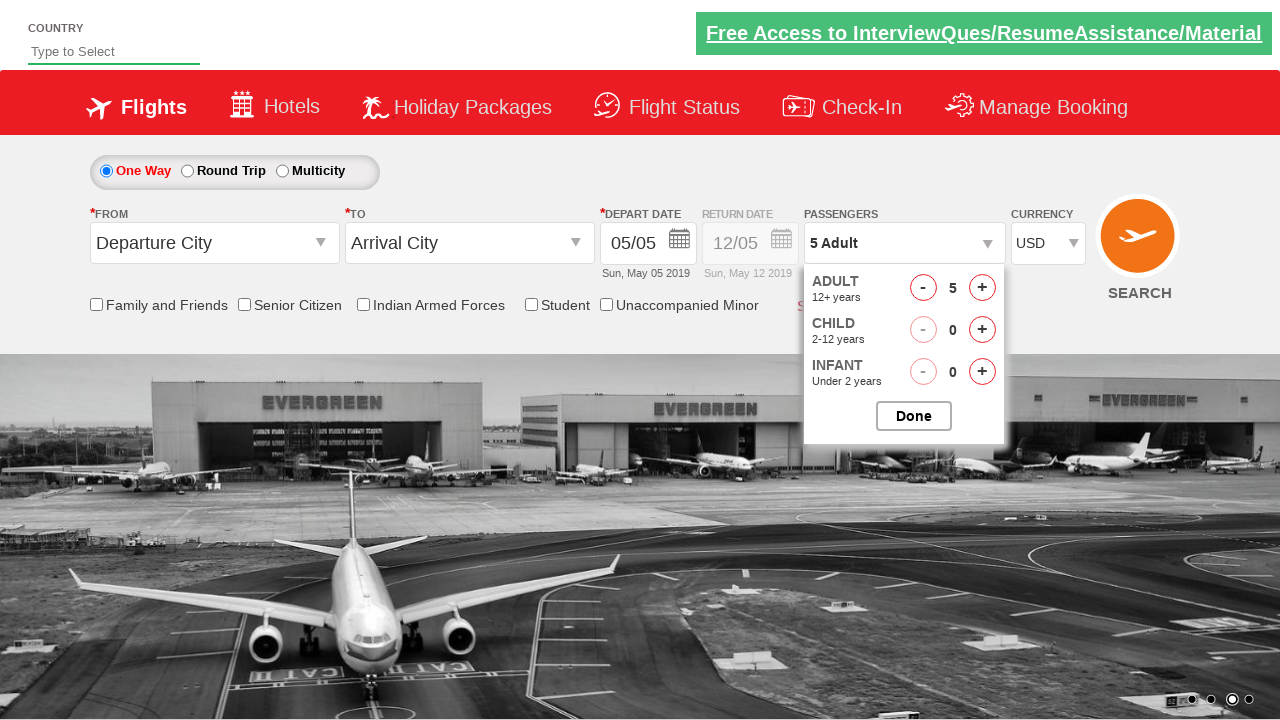

Closed passenger options dropdown at (914, 416) on #btnclosepaxoption
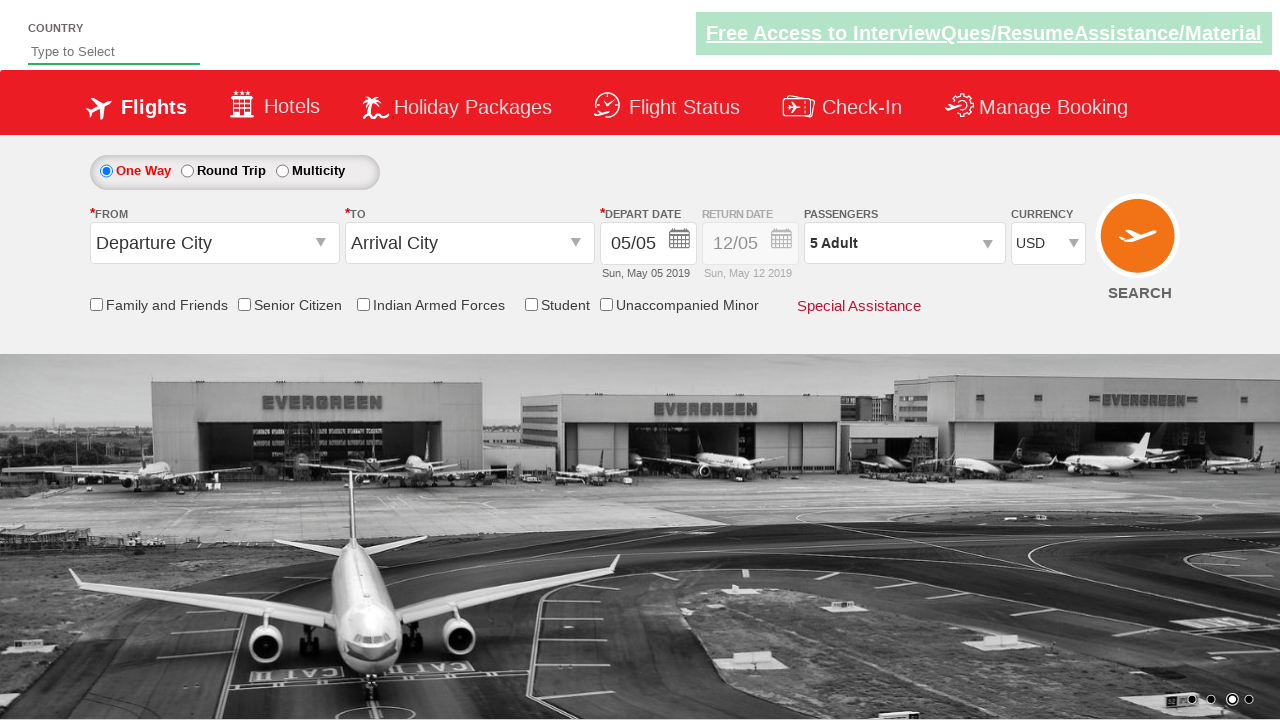

Verified that '5 Adult' is displayed in passenger info section
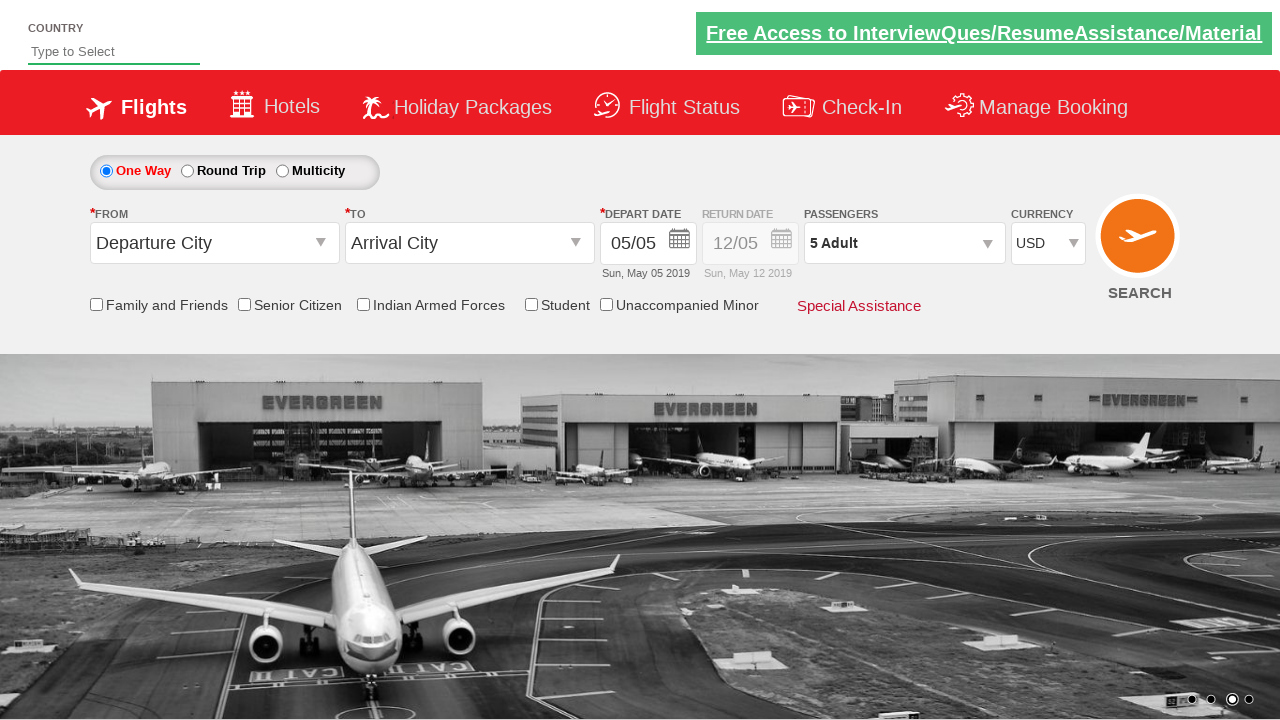

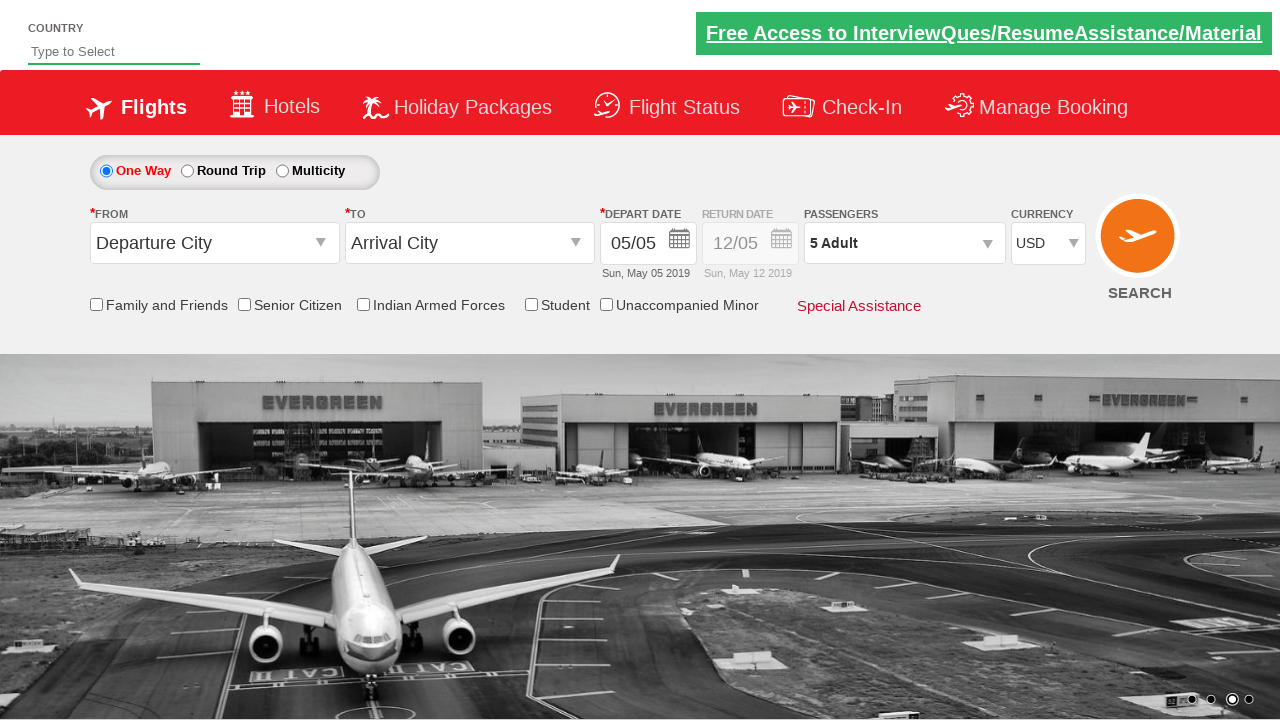